Tests Bootstrap modal dialog functionality by clicking a button to open a modal, verifying the modal appears, and then closing it using the close button.

Starting URL: https://getbootstrap.com/docs/5.0/components/modal/

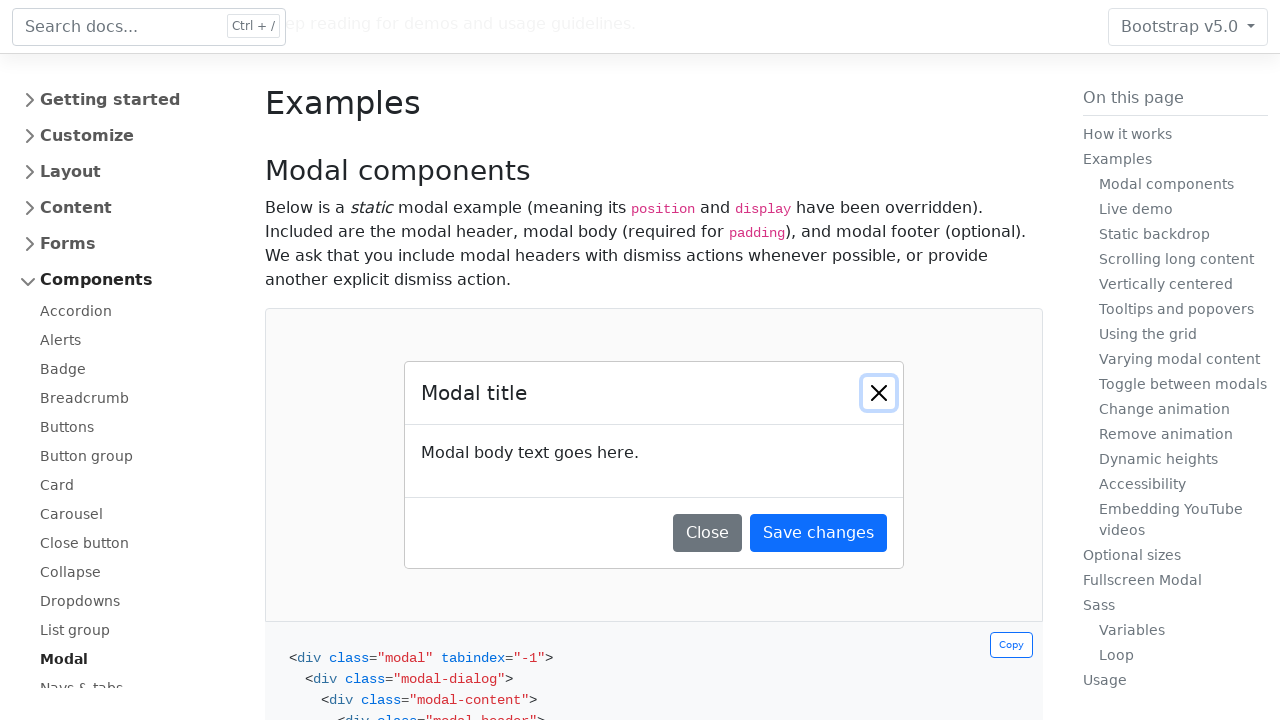

Clicked button to open modal dialog at (397, 392) on button[data-bs-target='#exampleModal'] >> nth=0
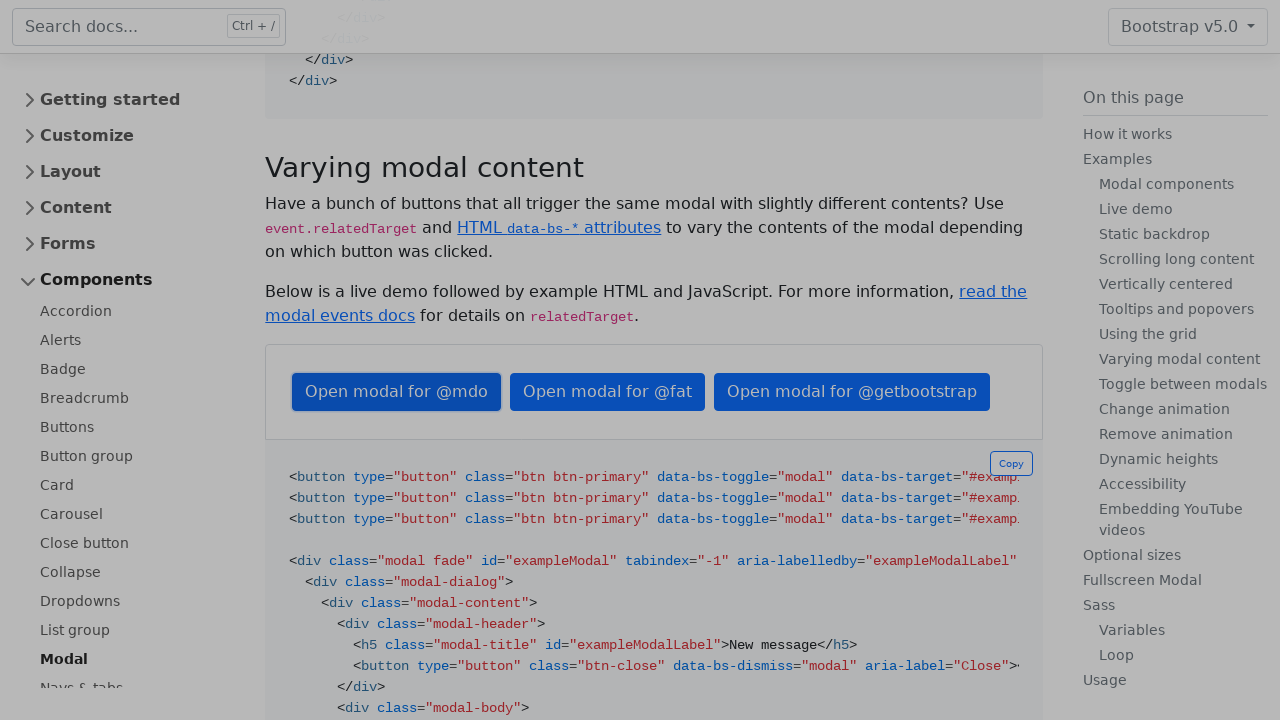

Modal dialog appeared and waited for it to load
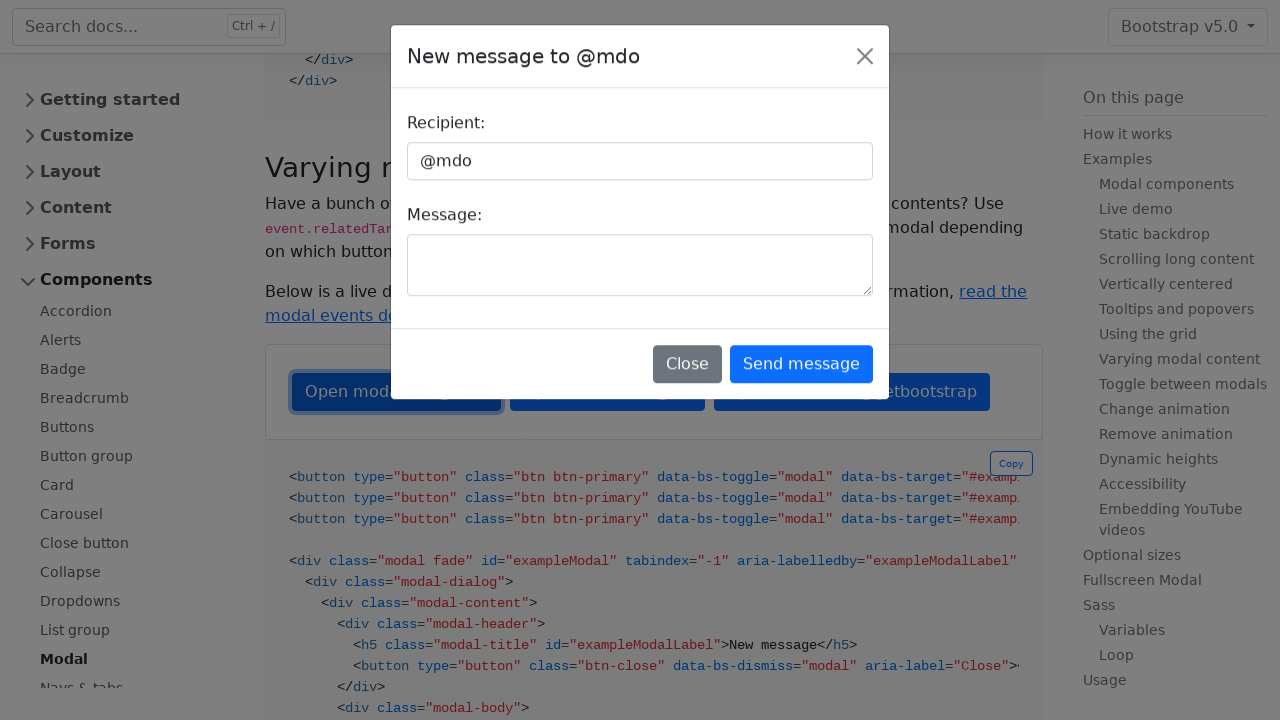

Verified that modal is visible
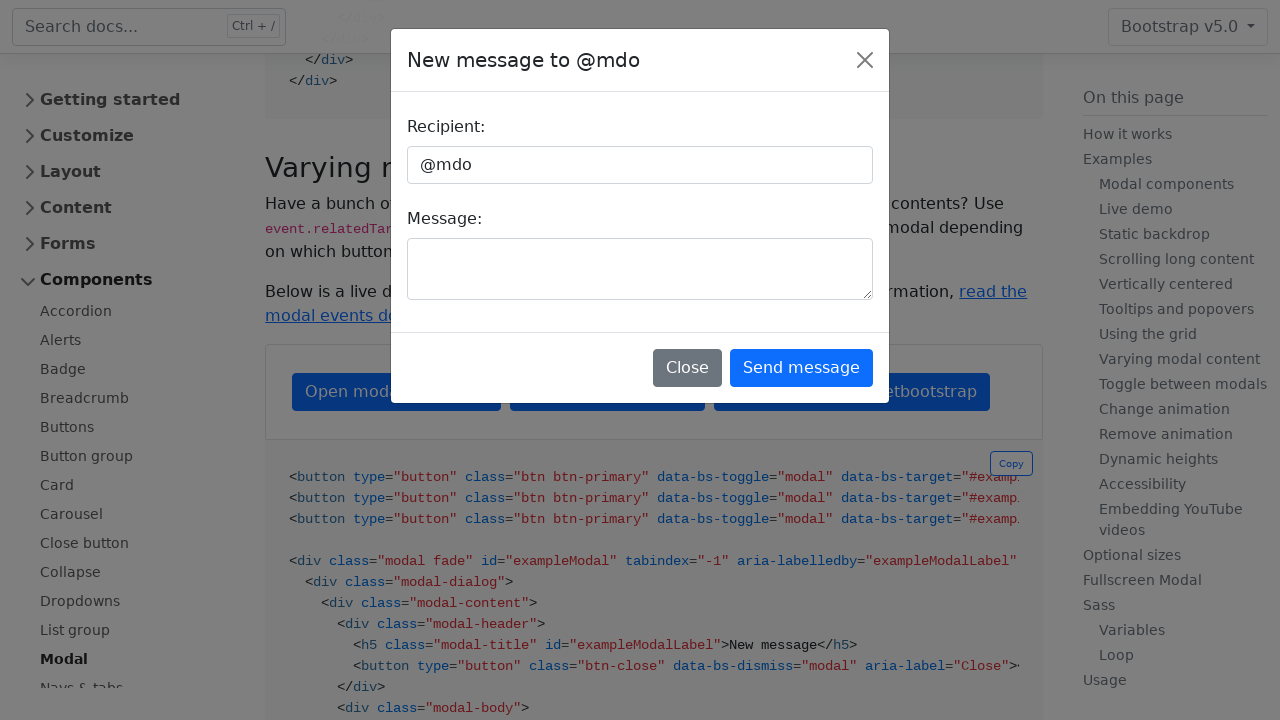

Clicked close button in modal footer at (688, 368) on #exampleModal > div > div > div.modal-footer > button.btn.btn-secondary
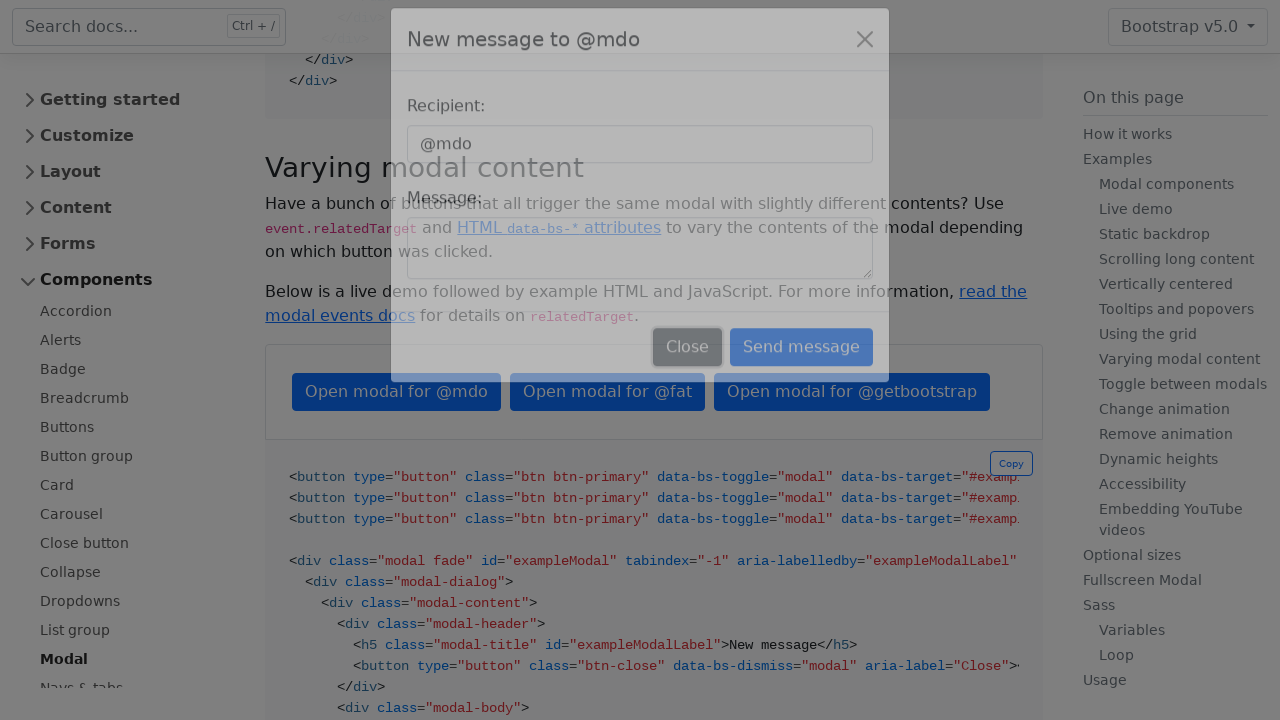

Waited for modal to close
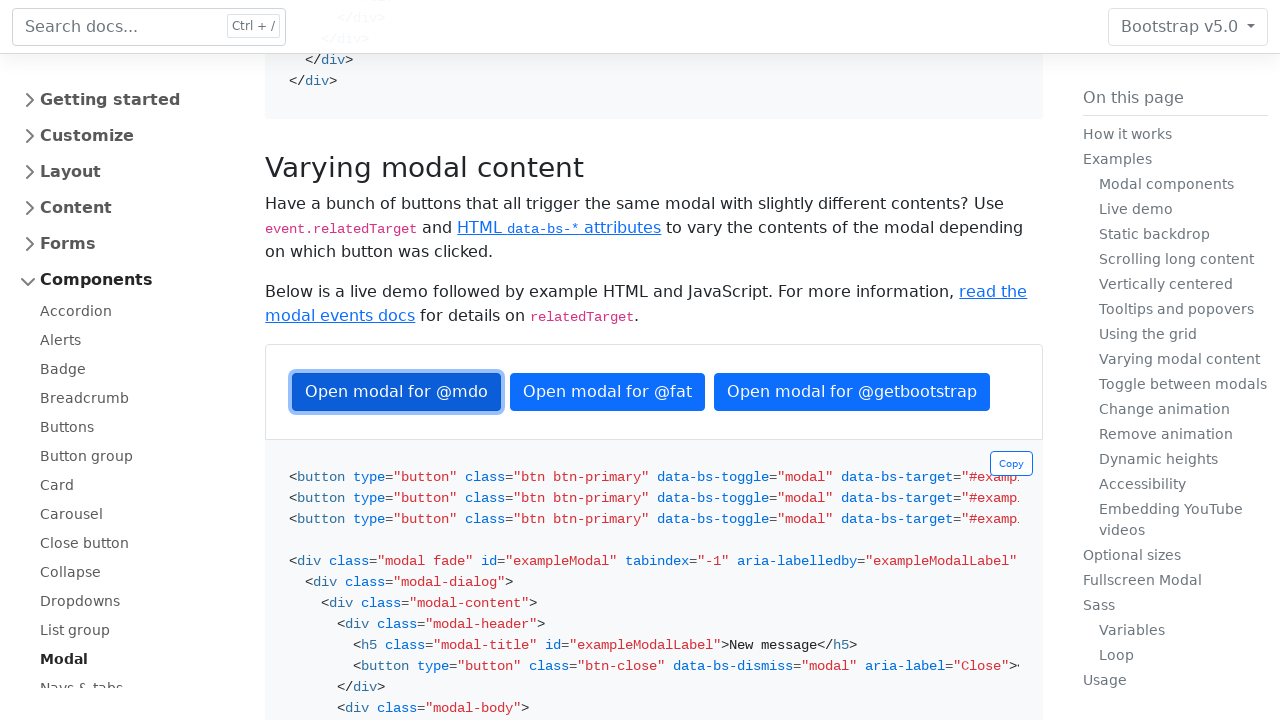

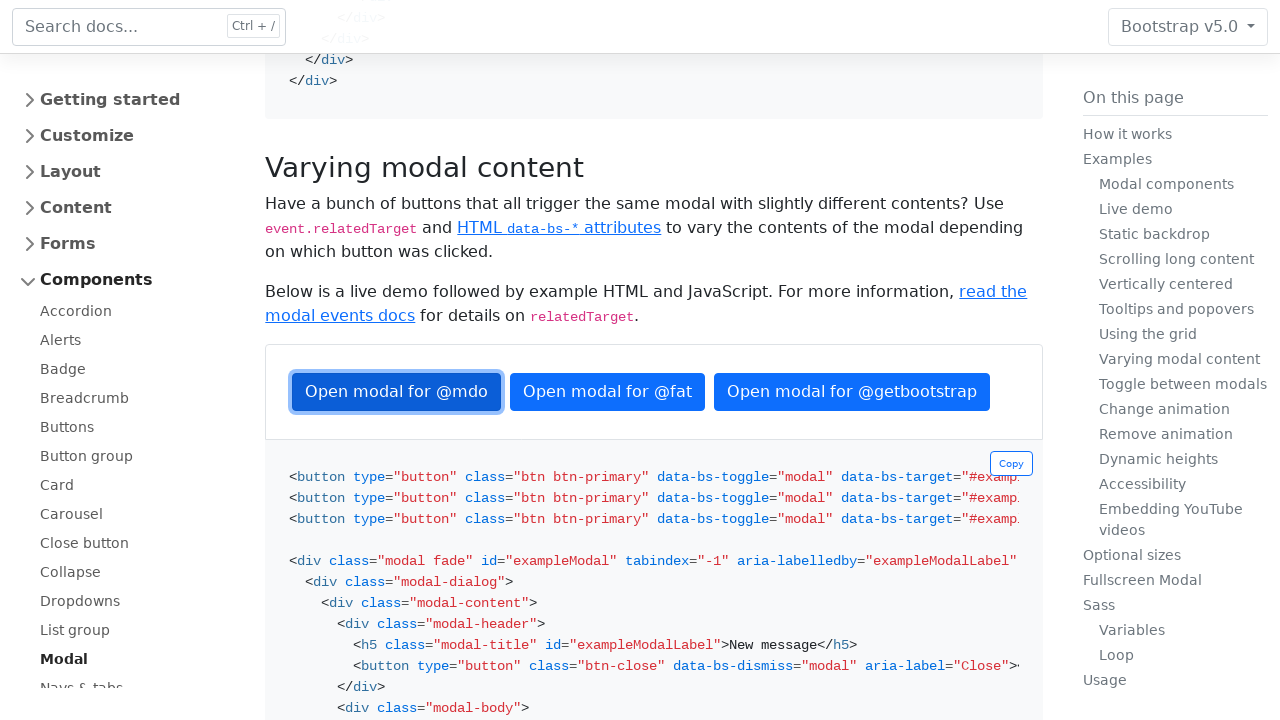